Tests clicking a link, then using browser back and forward navigation

Starting URL: http://guinea-pig.webdriver.io

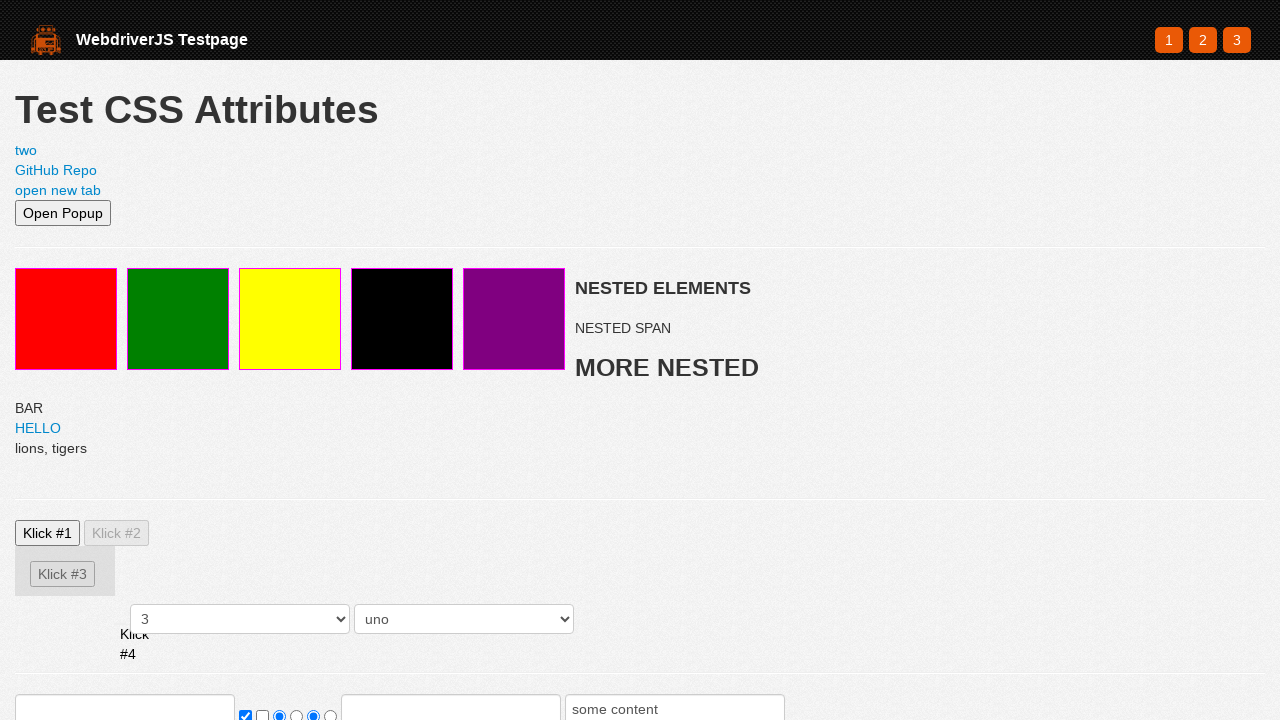

Clicked the second page link at (26, 150) on #secondPageLink
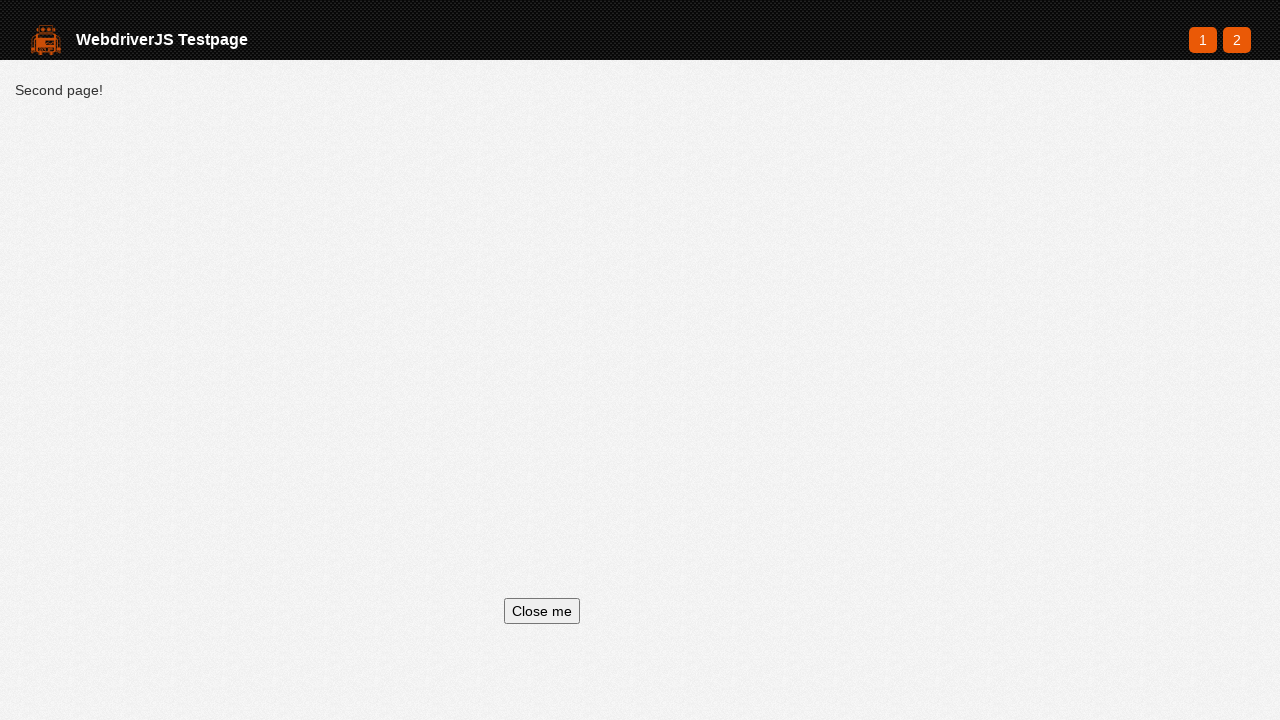

Waited for page to load after clicking link
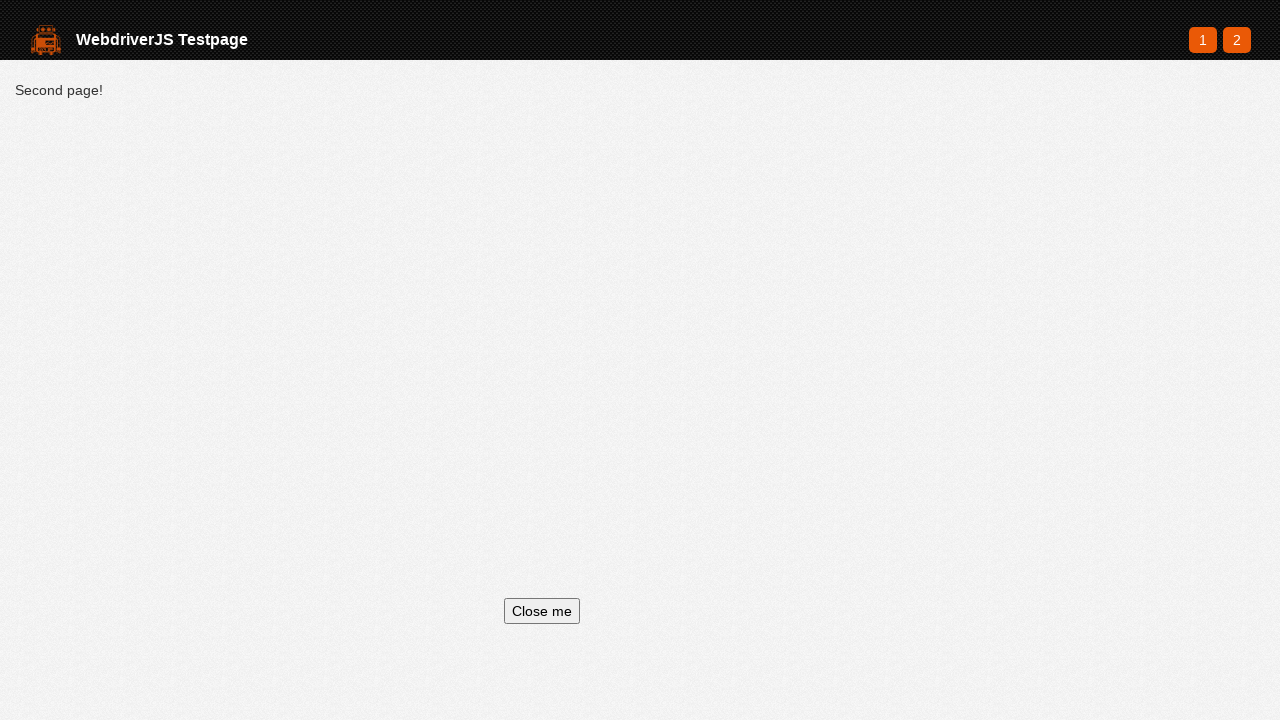

Navigated back using browser back button
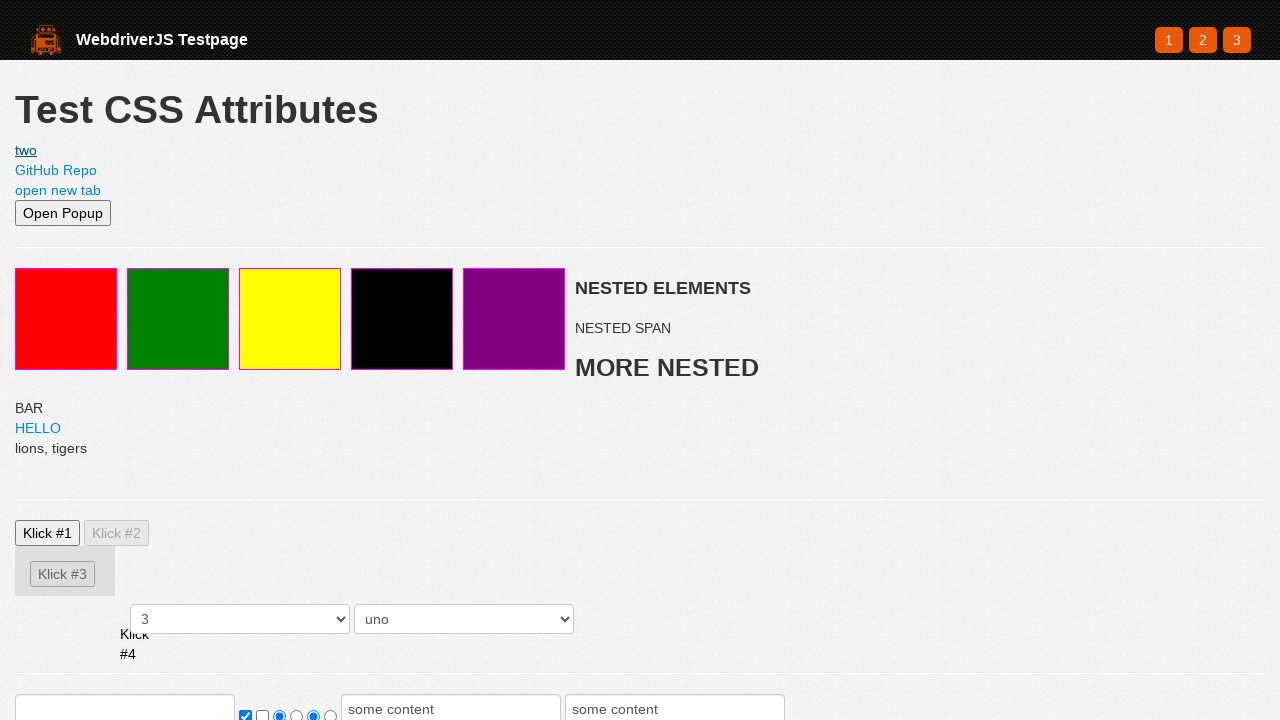

Waited for page to load after going back
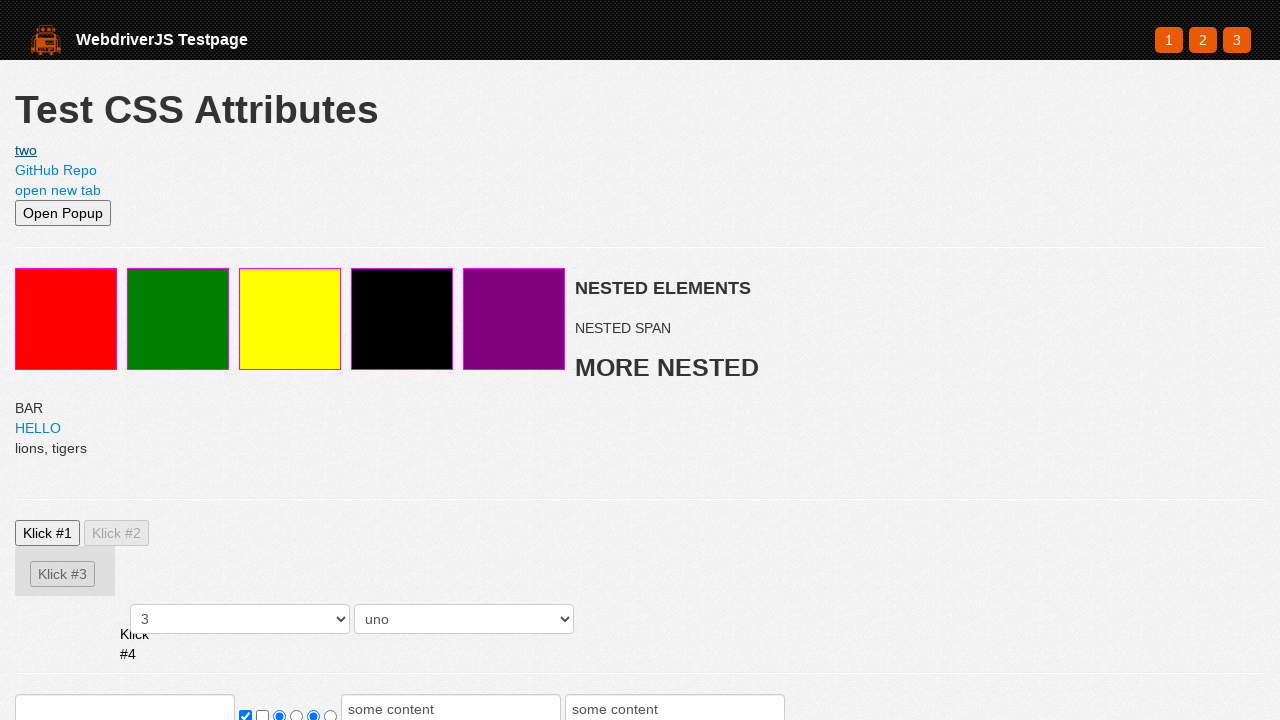

Navigated forward using browser forward button
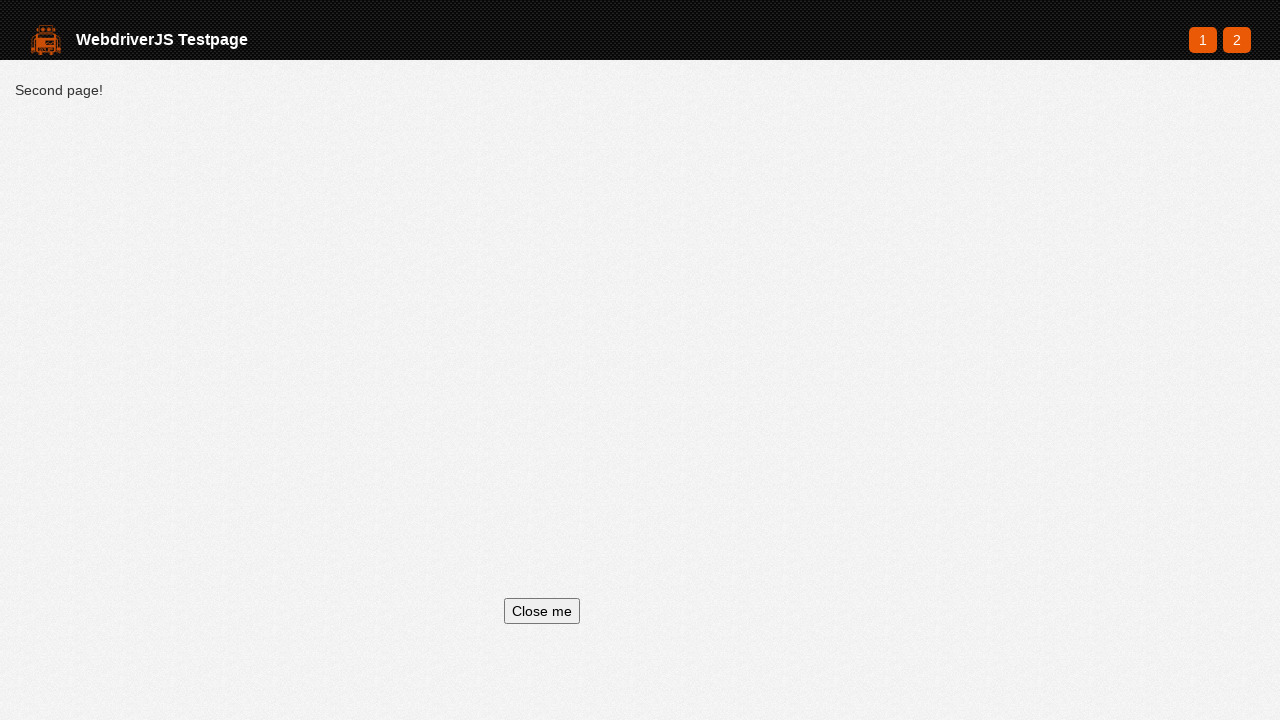

Waited for page to load after going forward
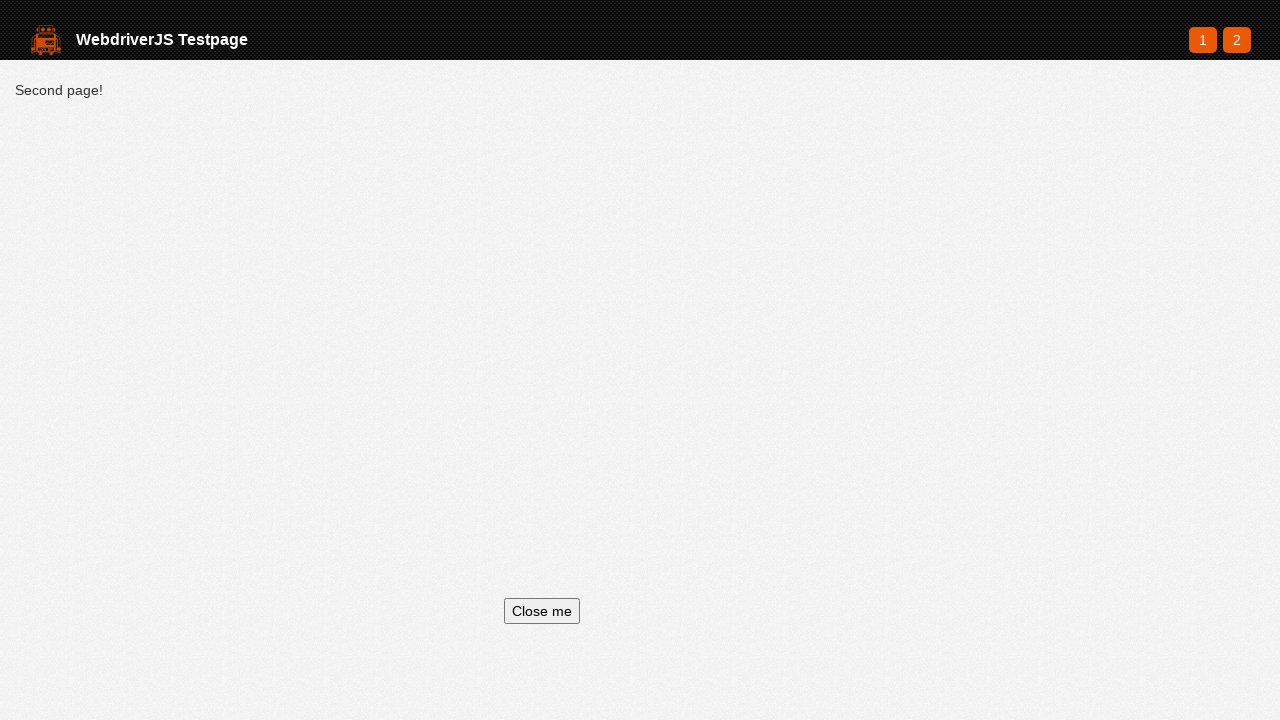

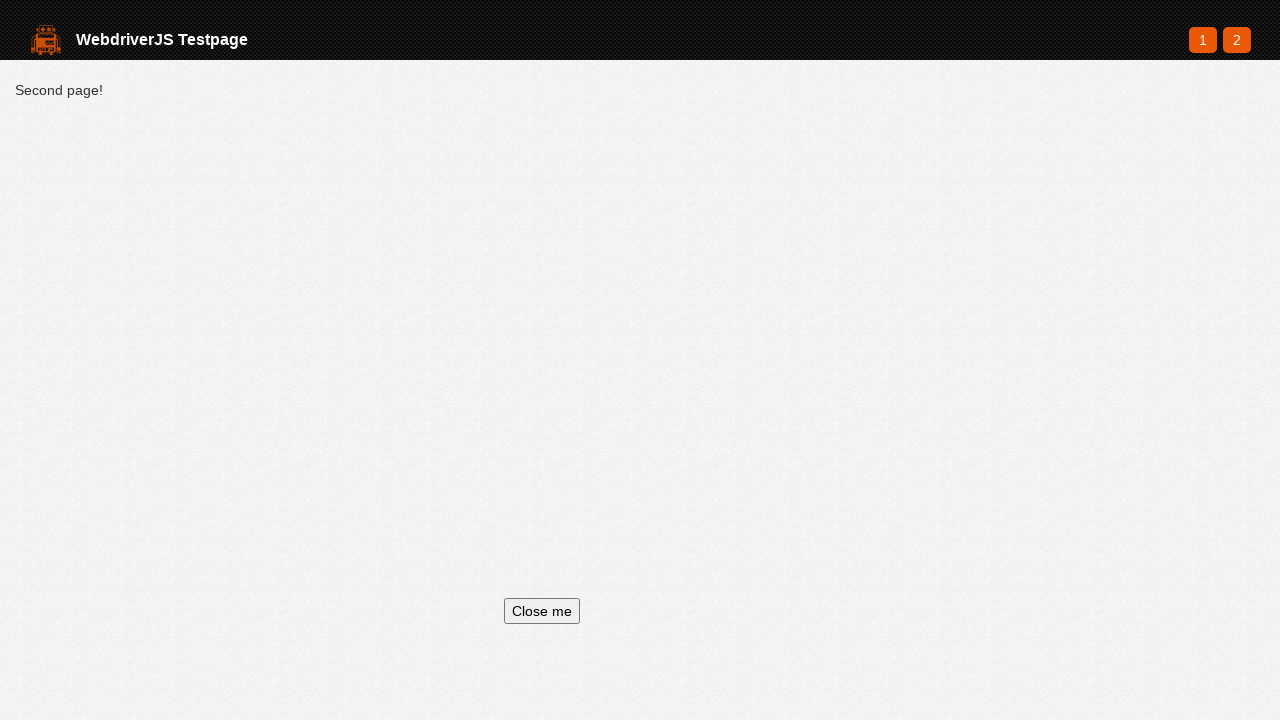